Tests dynamic loading functionality by clicking a button using helper functions and verifying the heading element is displayed.

Starting URL: https://automationfc.github.io/dynamic-loading/

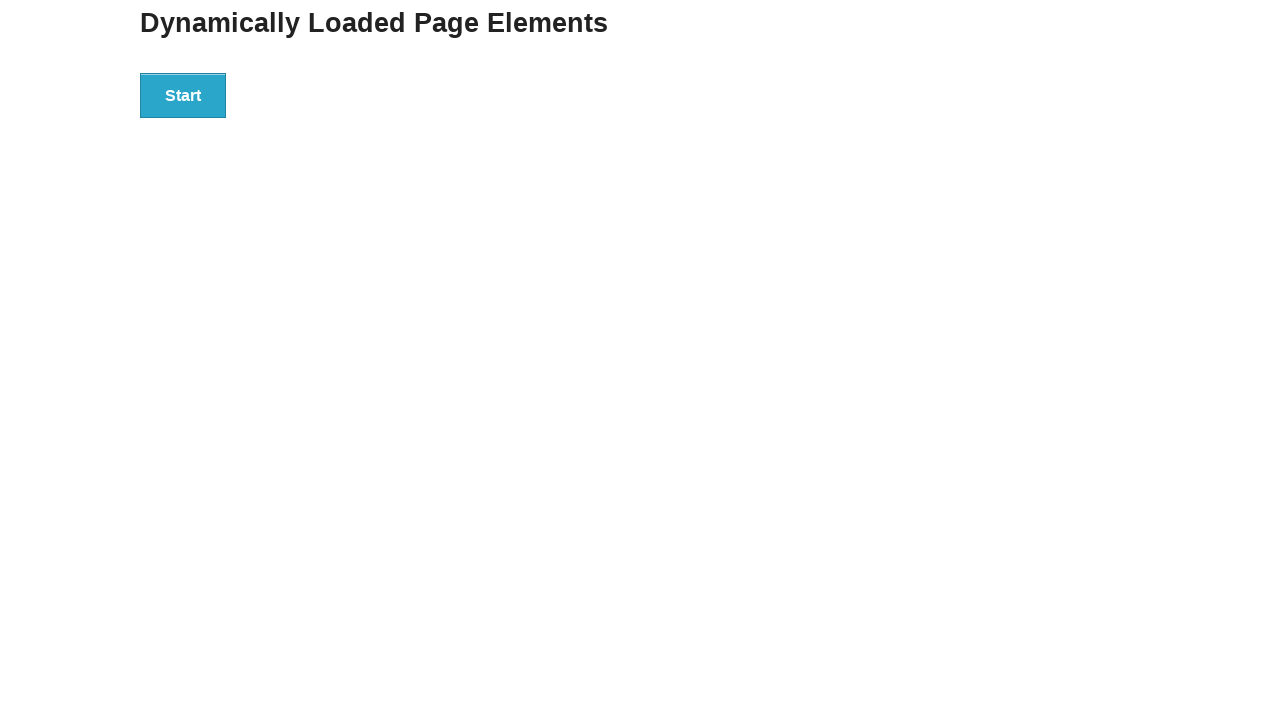

Waited for start button to be present
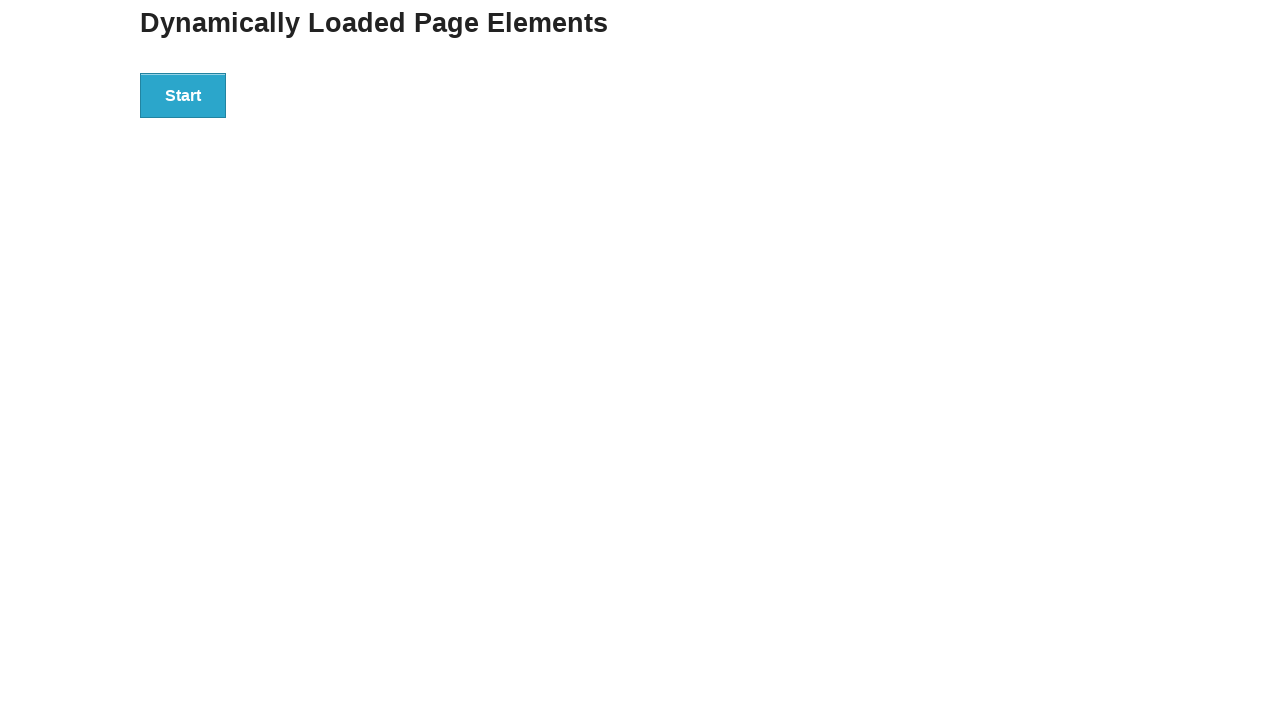

Clicked the start button to trigger dynamic loading at (183, 95) on xpath=//button
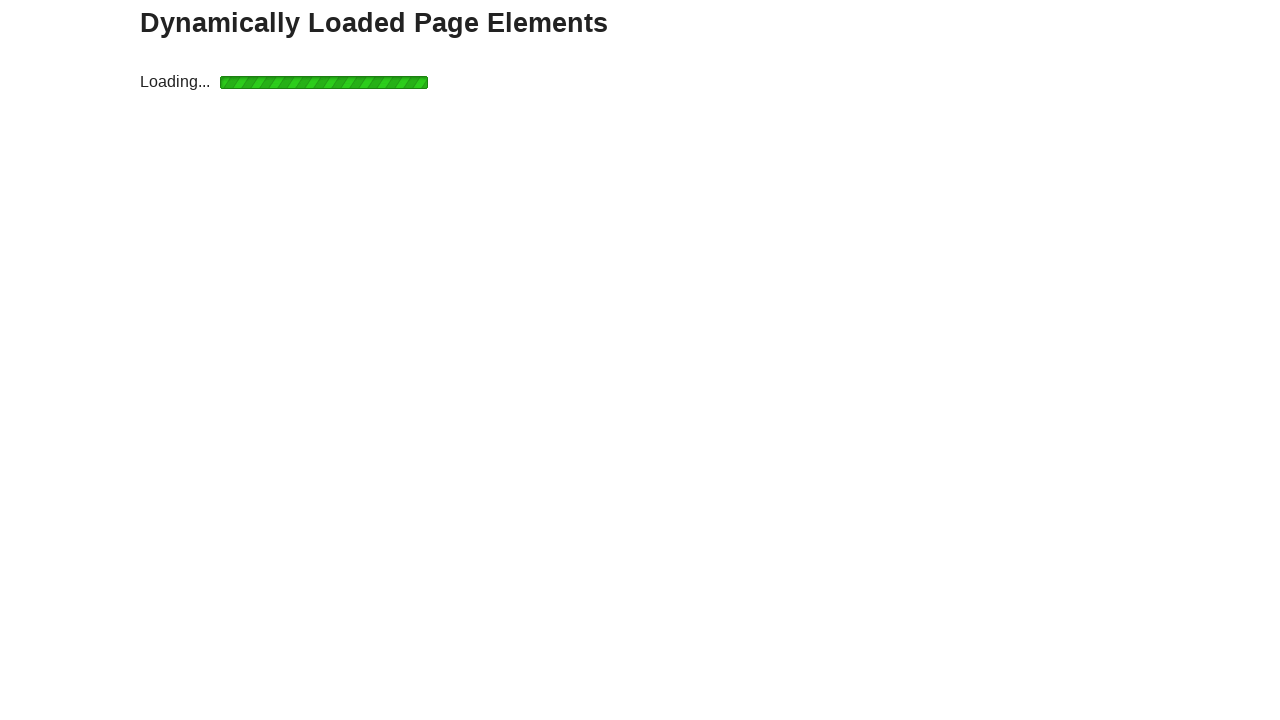

H4 heading element became visible after dynamic loading
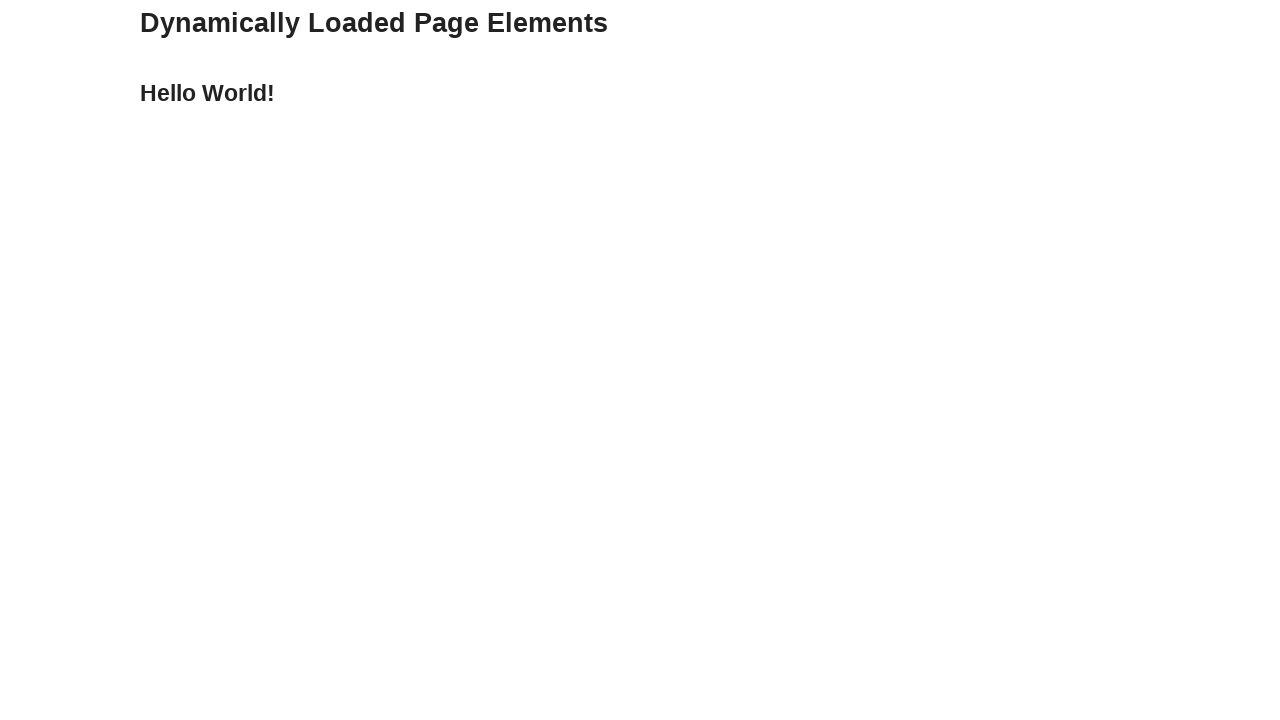

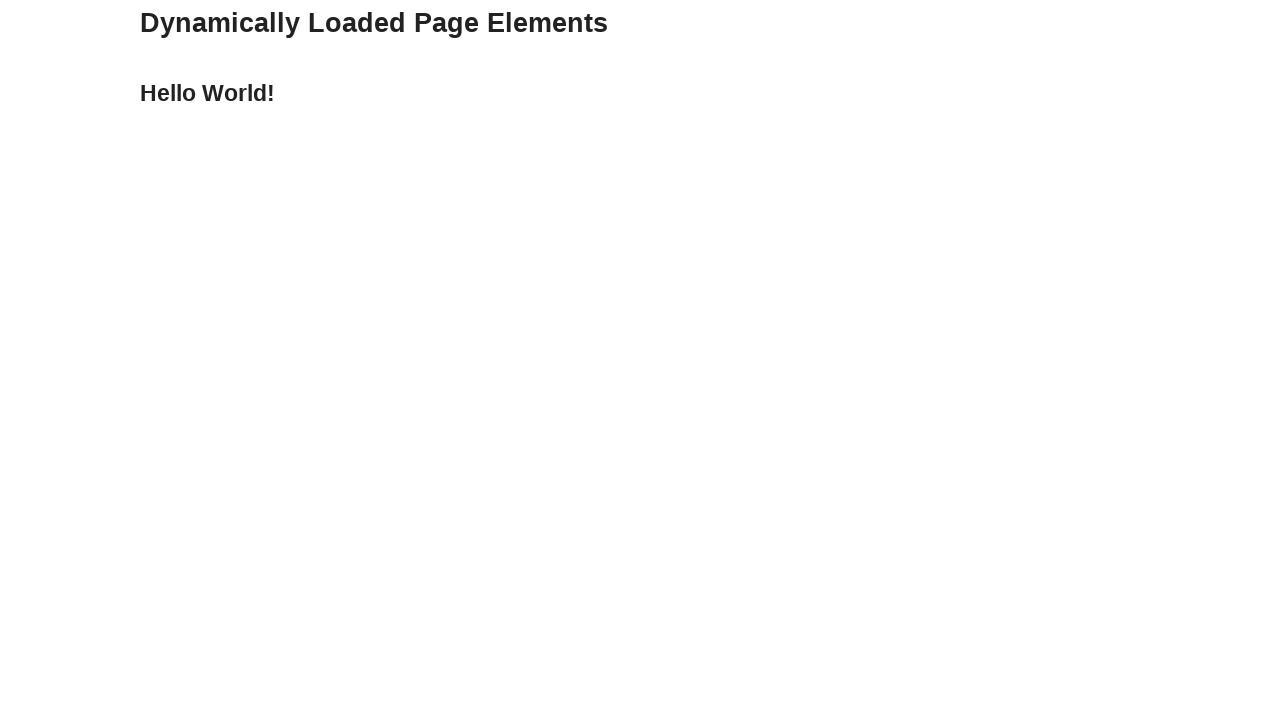